Tests a slow calculator application by setting a delay, performing addition (7+8), and verifying the result equals 15

Starting URL: https://bonigarcia.dev/selenium-webdriver-java/slow-calculator.html

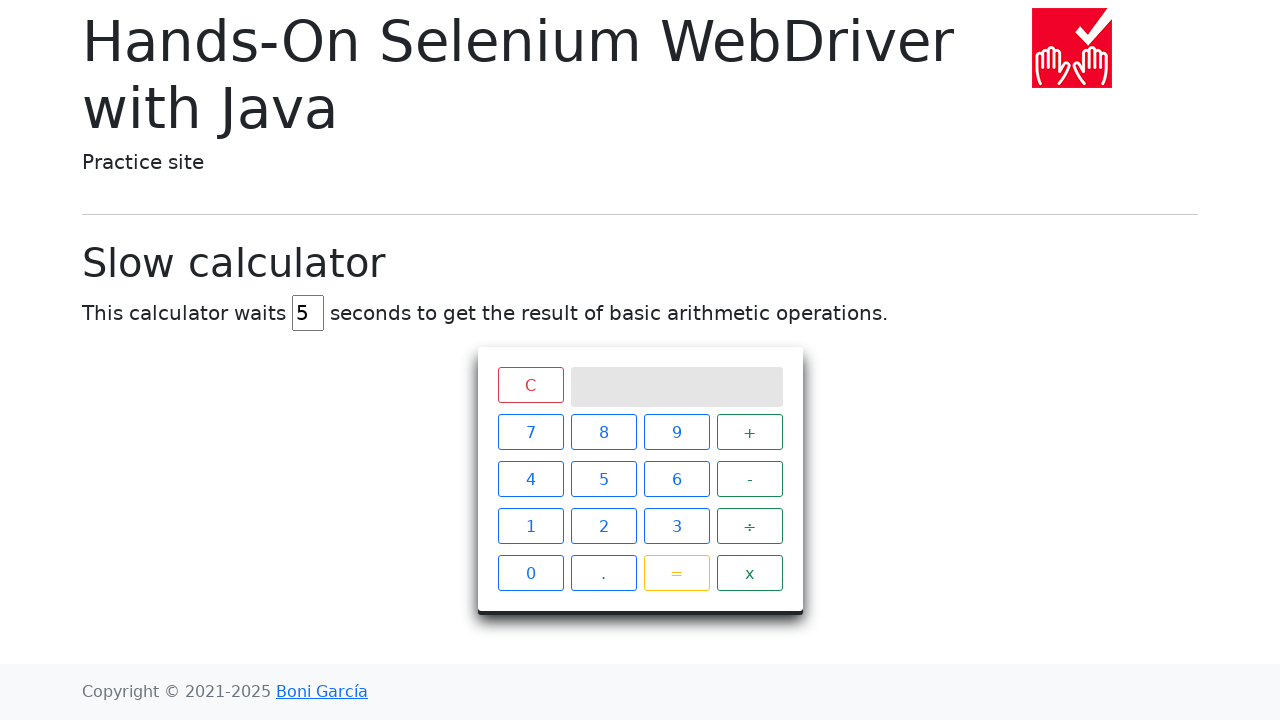

Cleared delay input field on #delay
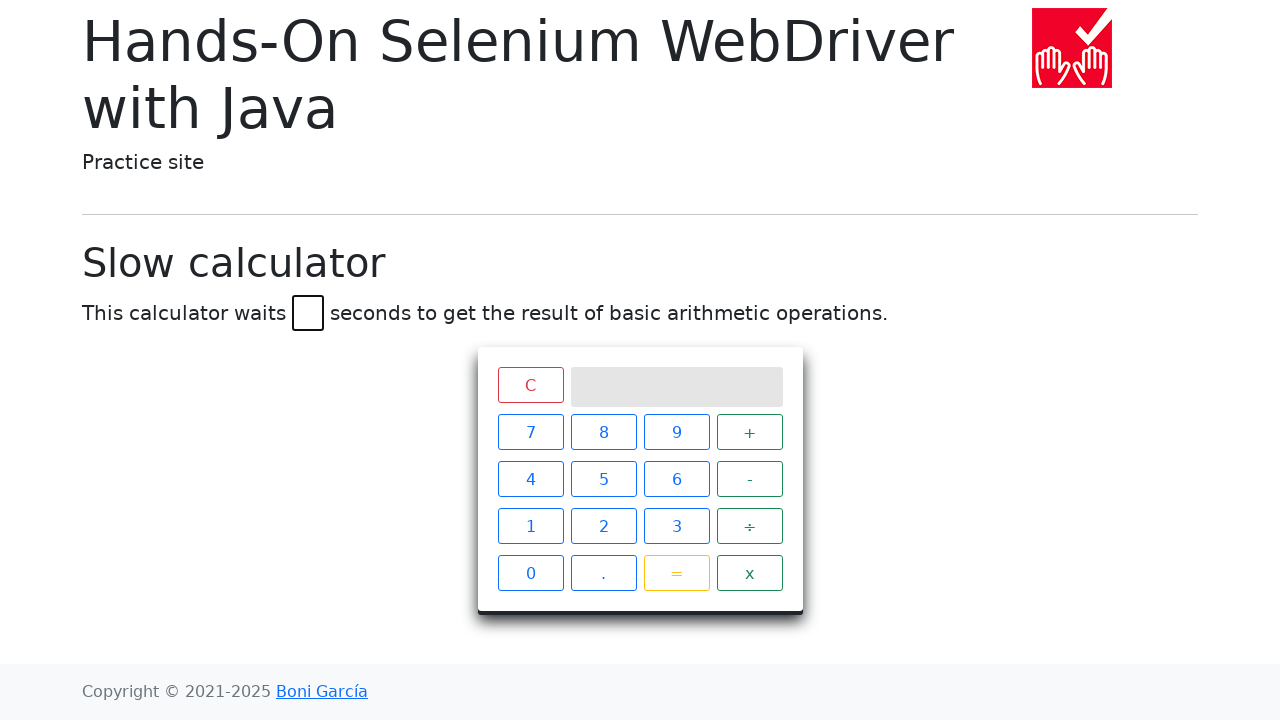

Set delay to 45 seconds on #delay
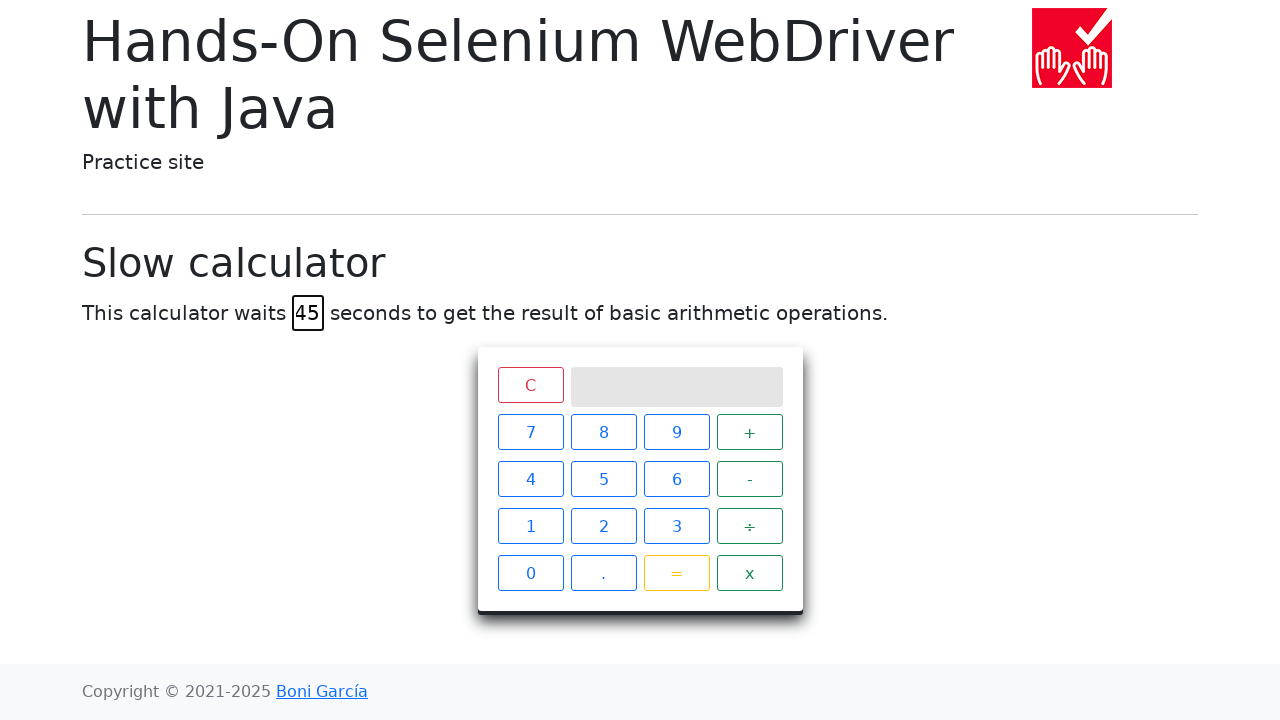

Clicked number 7 at (530, 432) on xpath=//span[contains(text(),'7')]
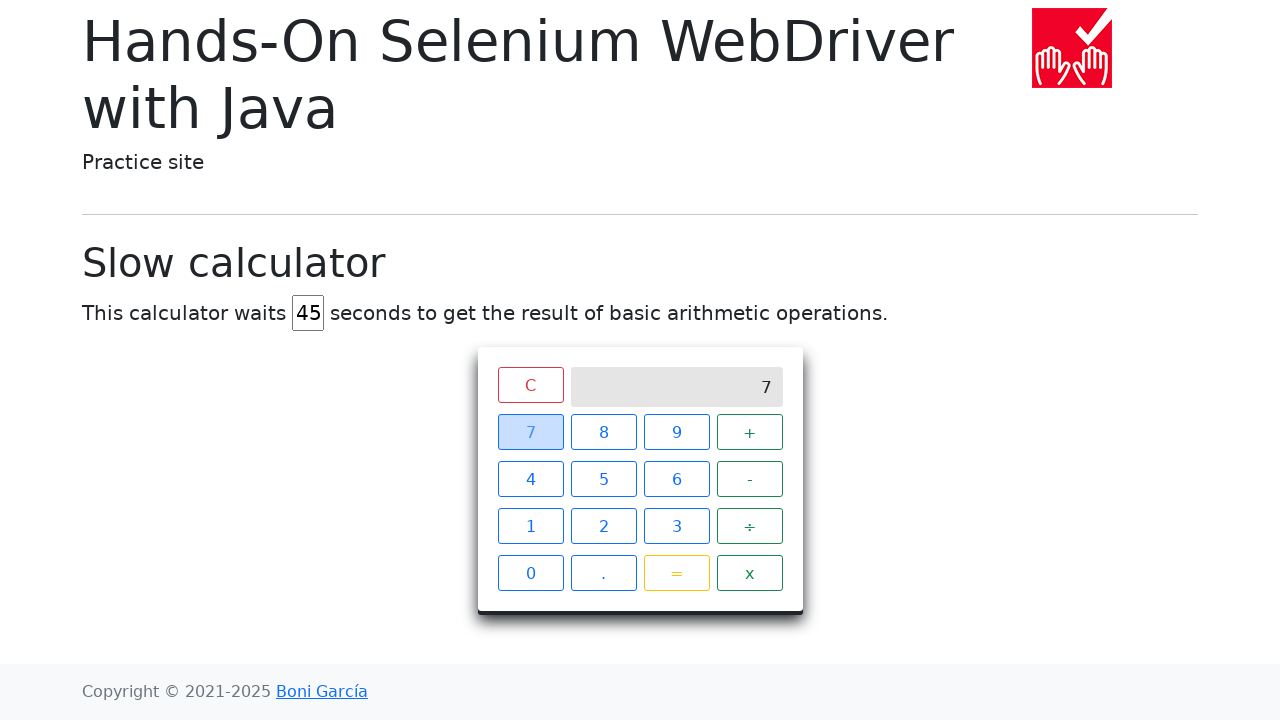

Clicked plus operator at (750, 432) on xpath=//span[contains(text(),'+')]
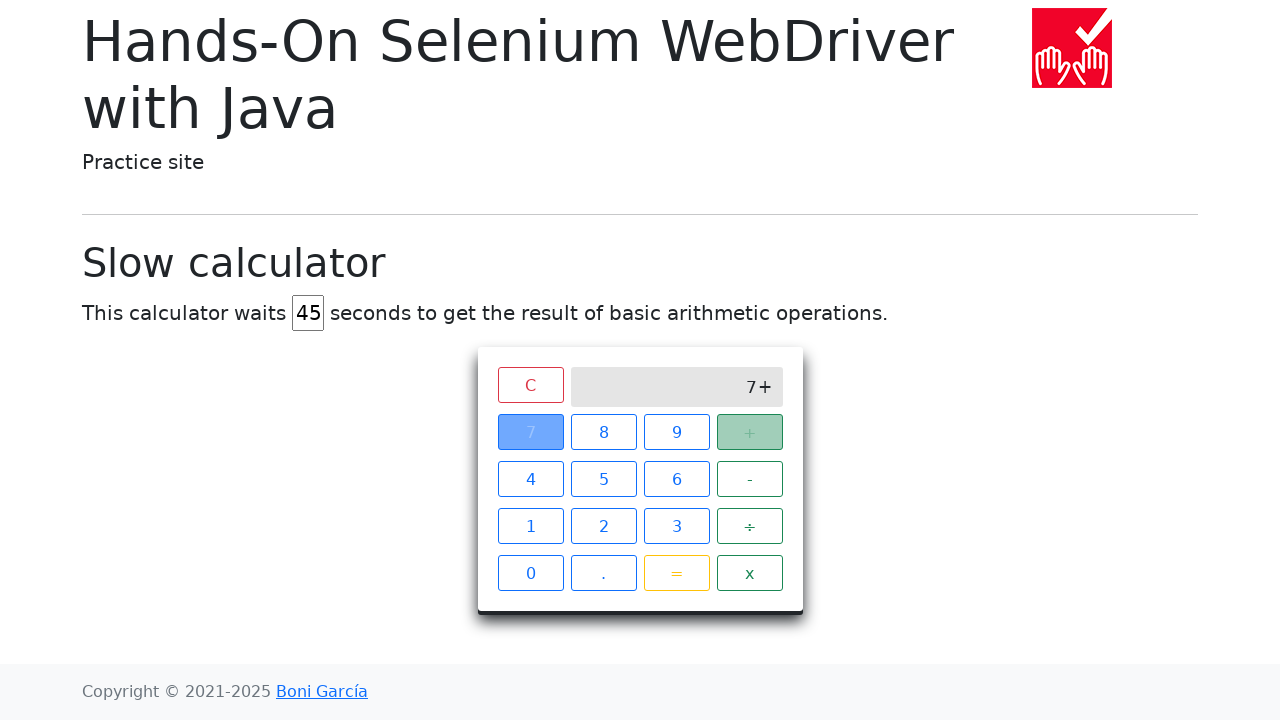

Clicked number 8 at (604, 432) on xpath=//span[contains(text(),'8')]
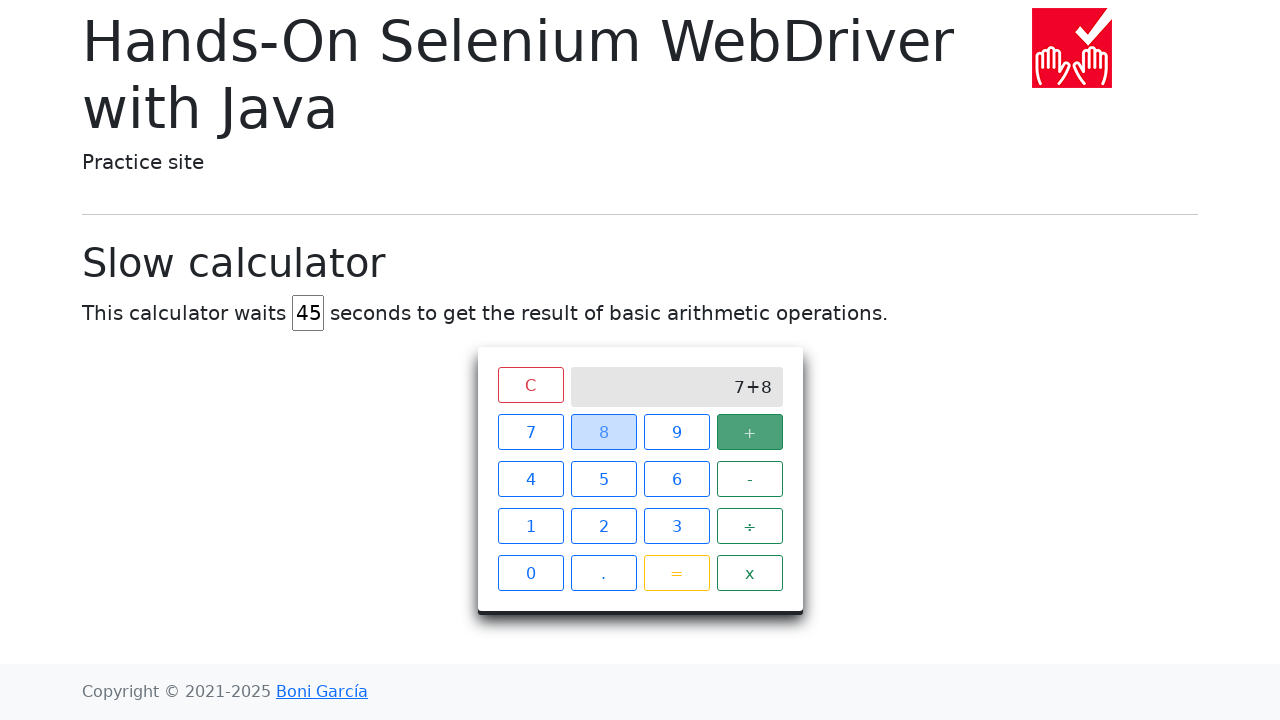

Clicked equals button to calculate 7+8 at (676, 573) on xpath=//span[contains(text(),'=')]
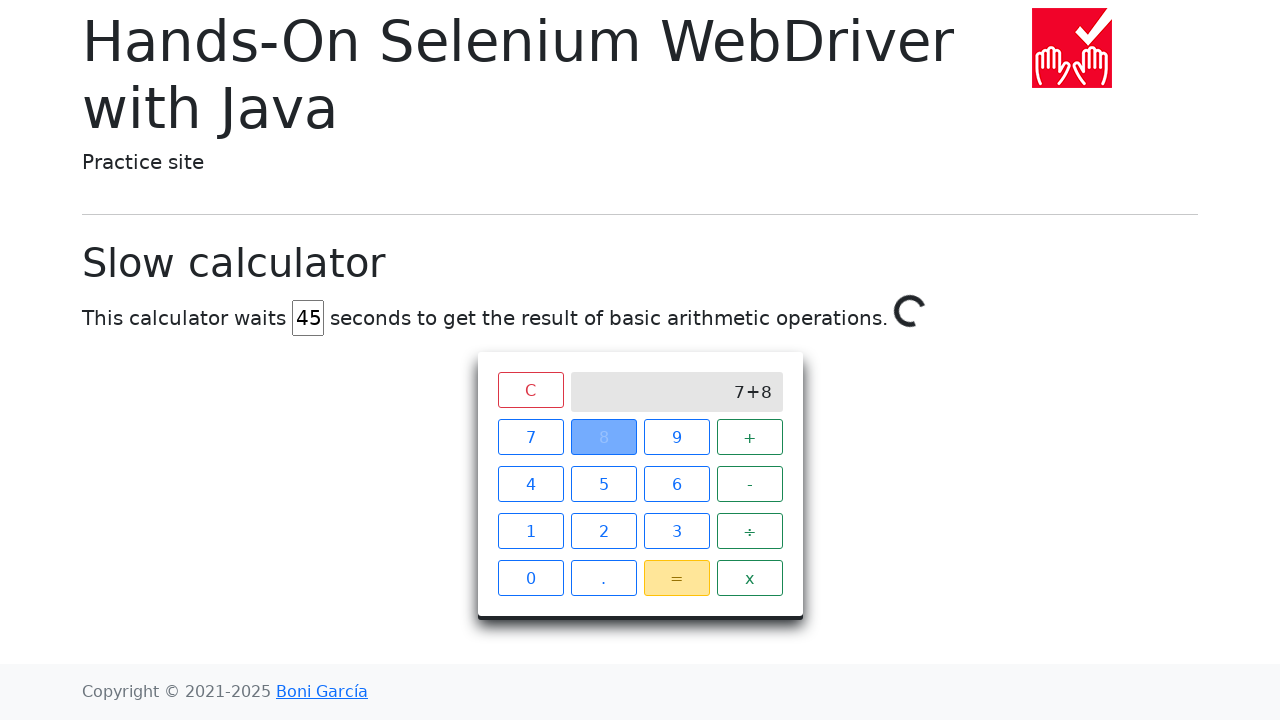

Waited for calculator result to display 15 (accounting for 45 second delay)
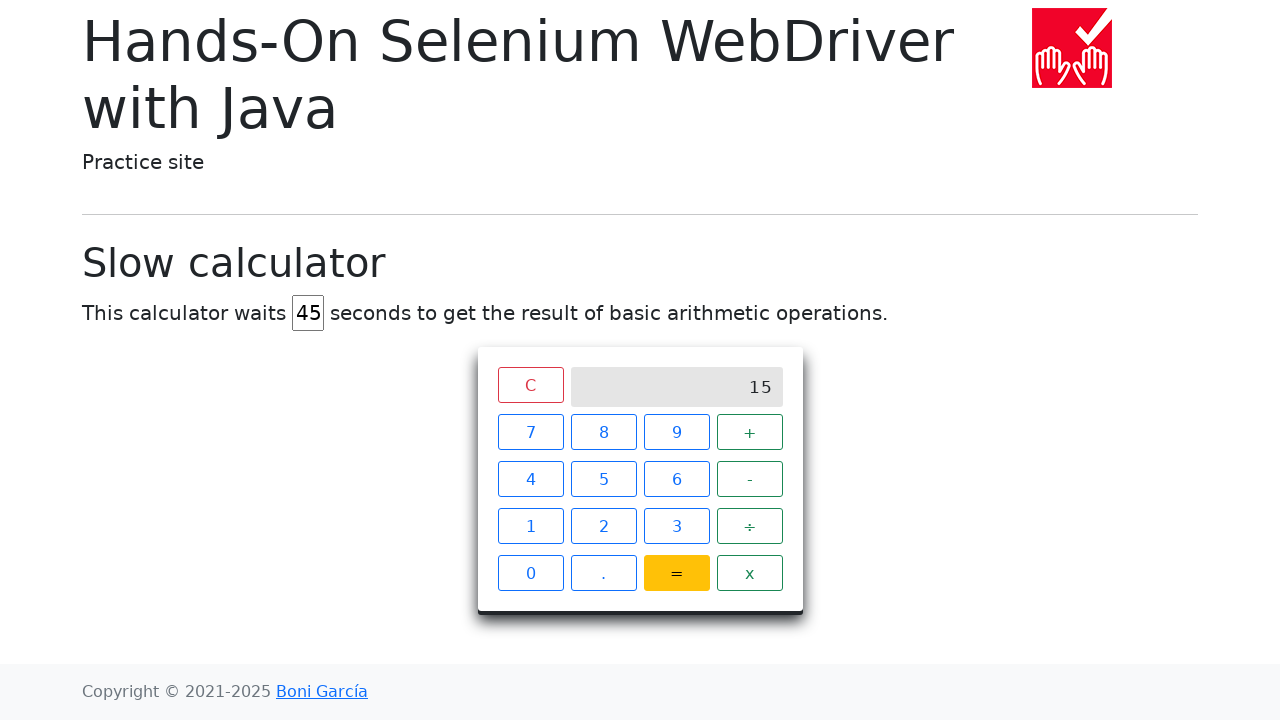

Retrieved result from calculator screen
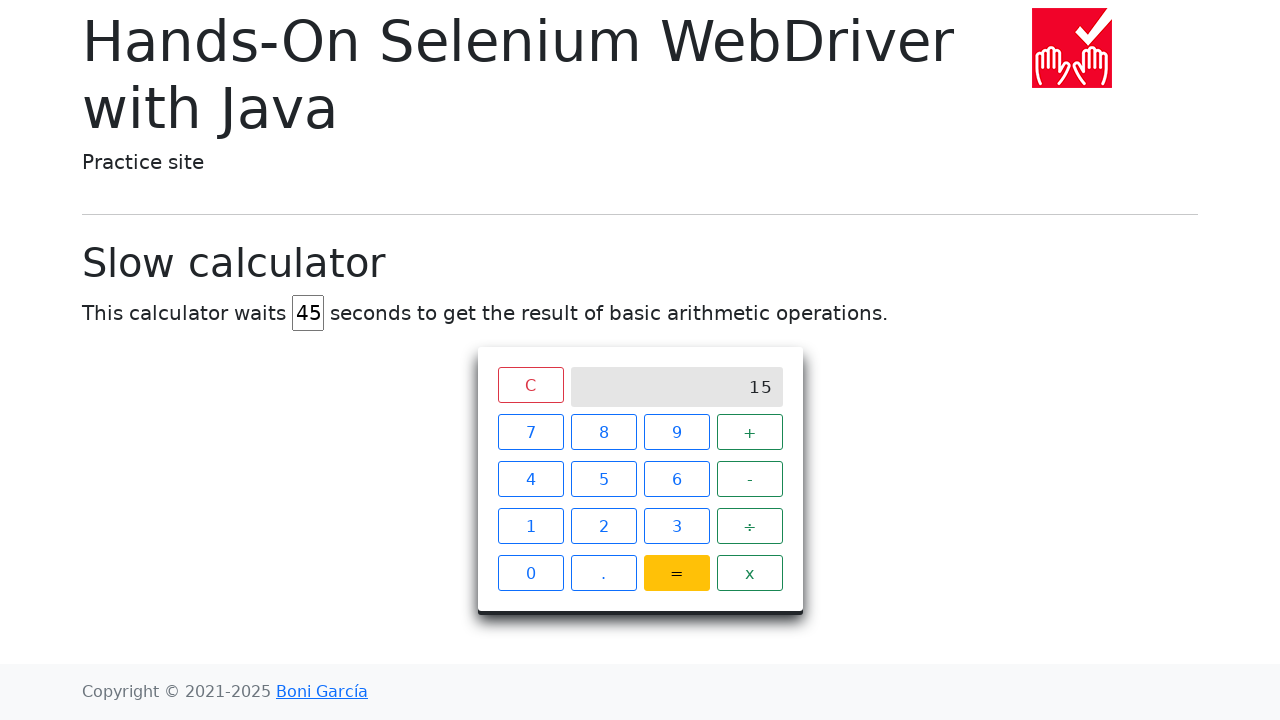

Verified result equals 15
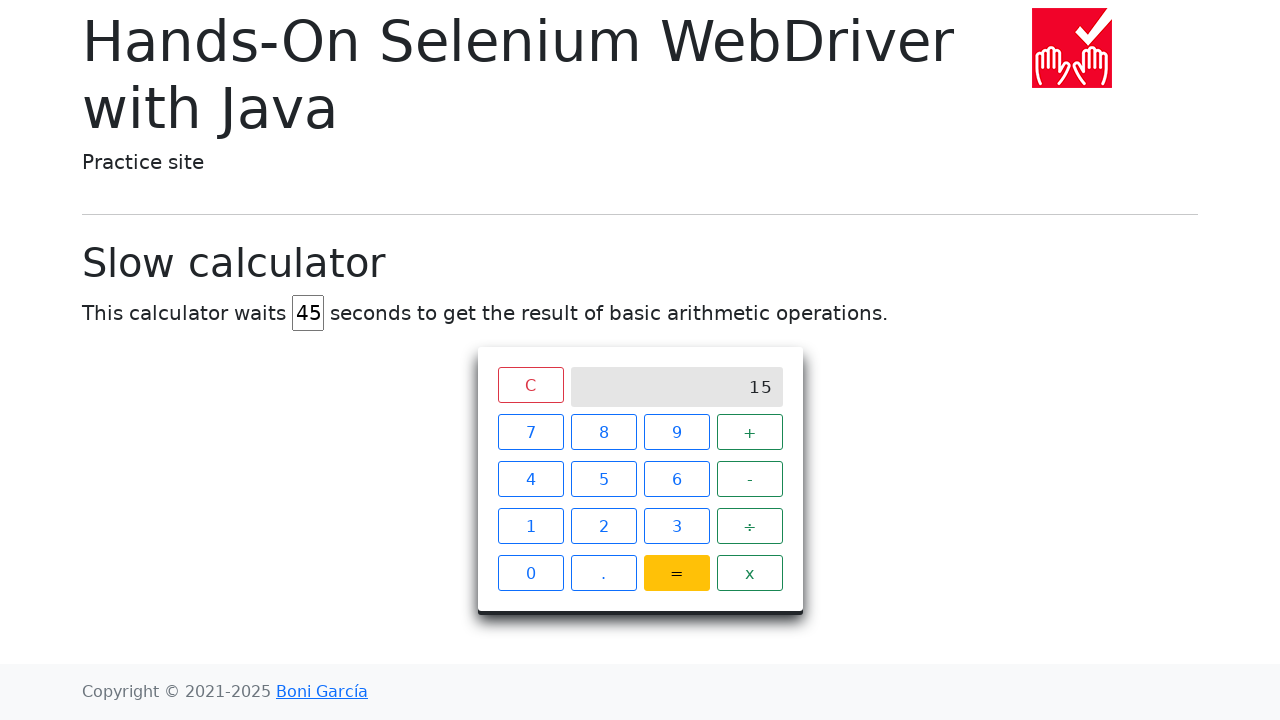

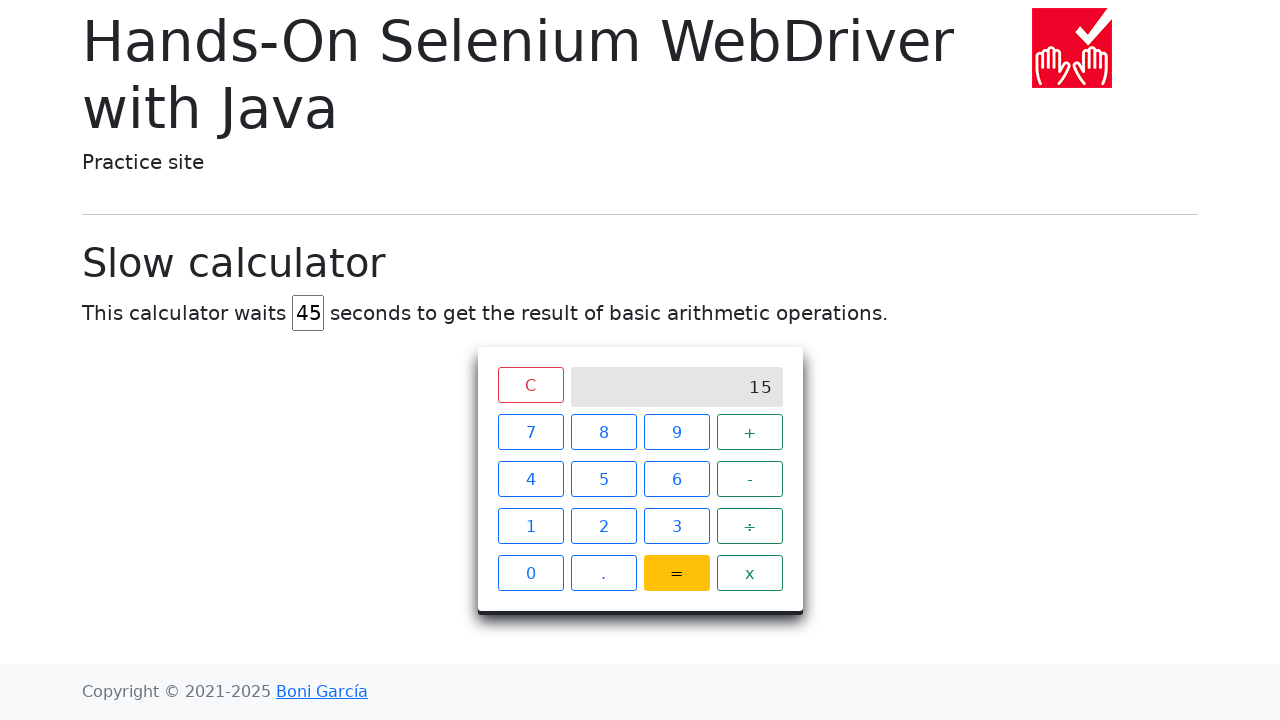